Tests dynamic element addition and removal functionality by clicking add button multiple times to create elements, then removing each created element one by one

Starting URL: http://the-internet.herokuapp.com/add_remove_elements/

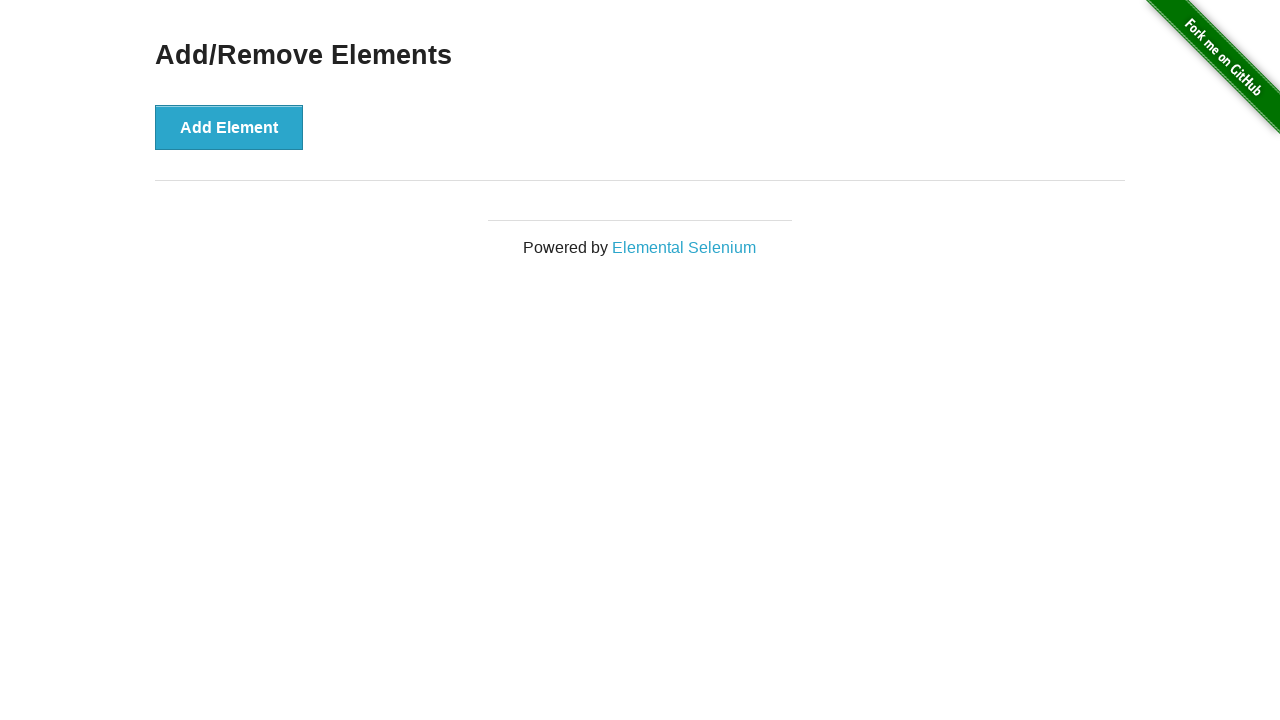

Clicked add button (iteration 1) at (229, 127) on .example > button
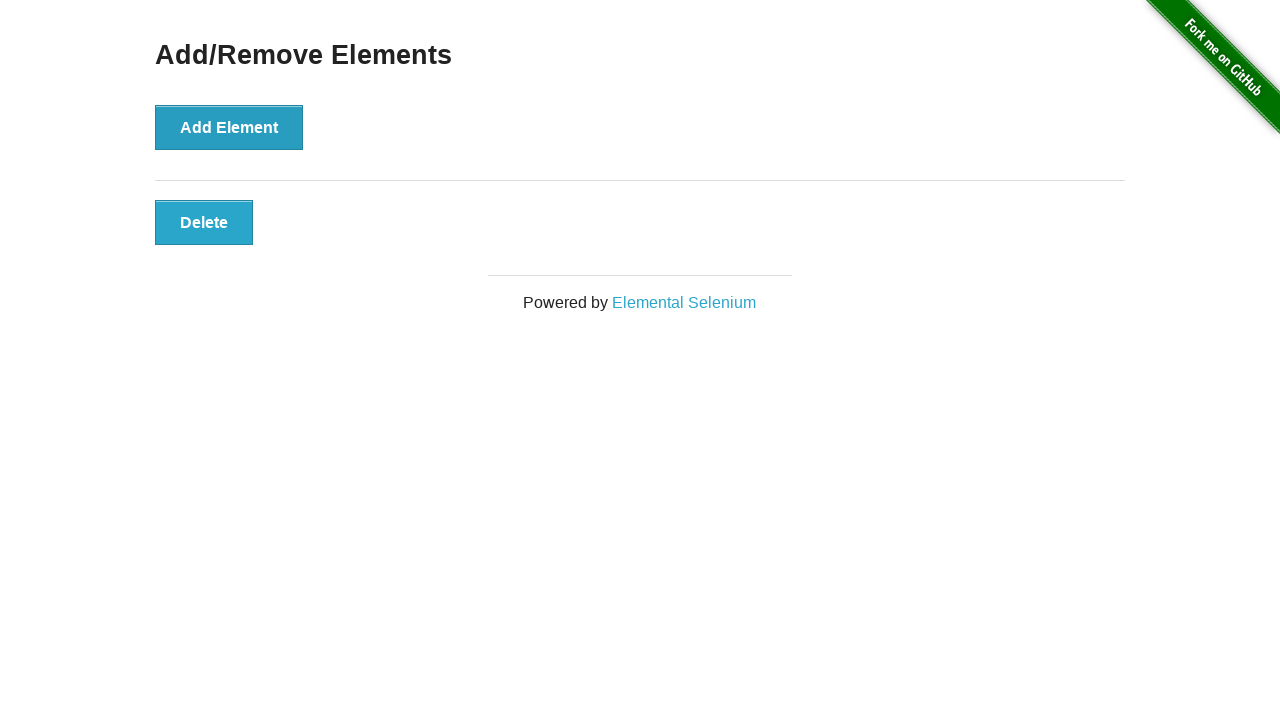

Verified 1 element(s) added (expected 1)
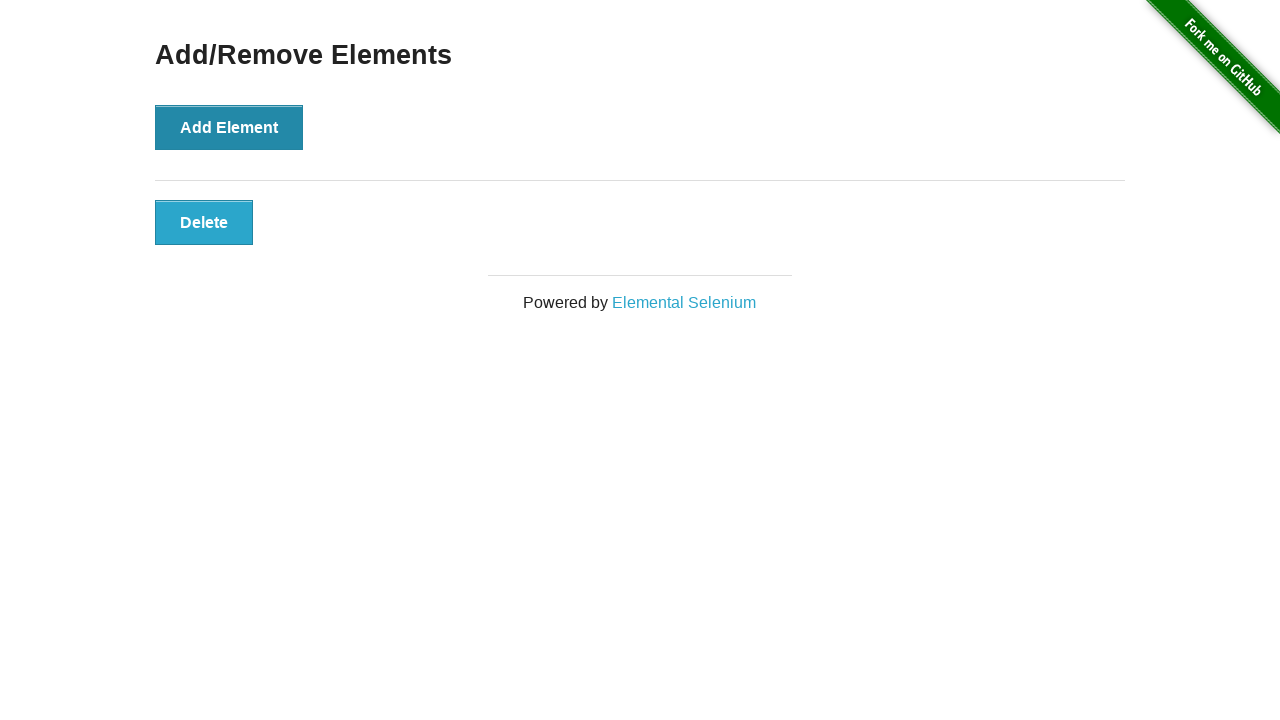

Clicked add button (iteration 2) at (229, 127) on .example > button
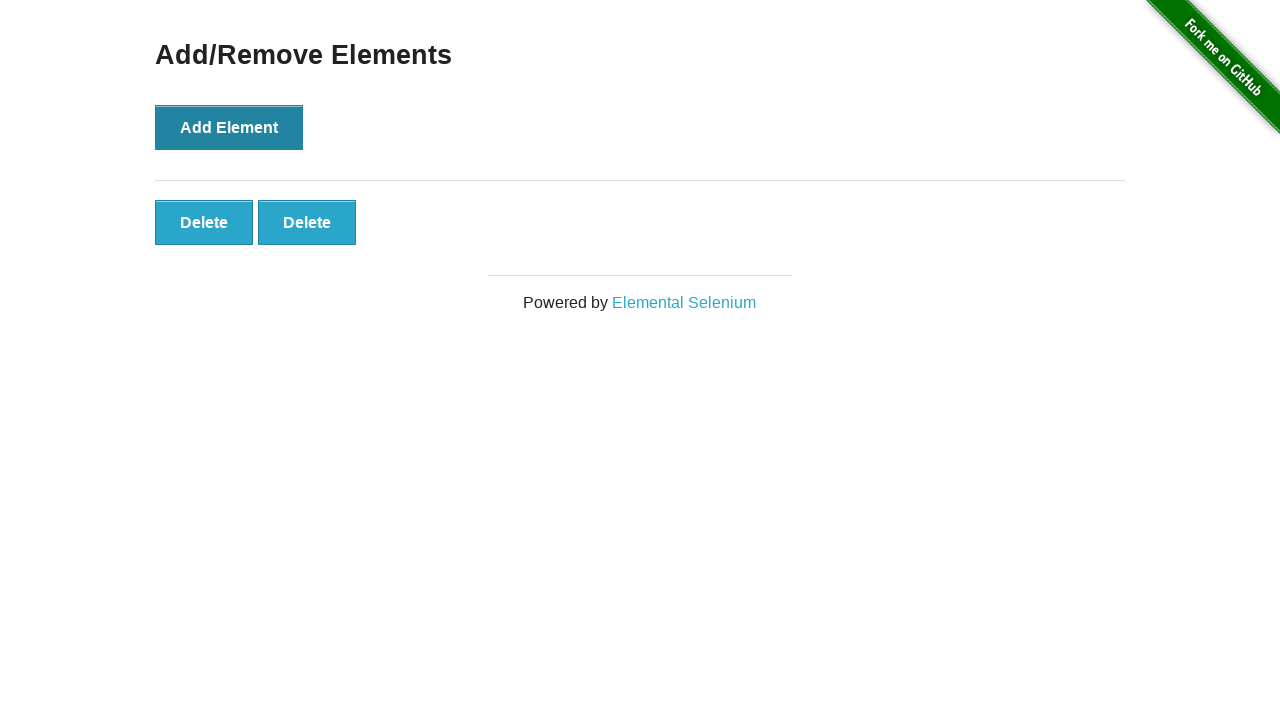

Verified 2 element(s) added (expected 2)
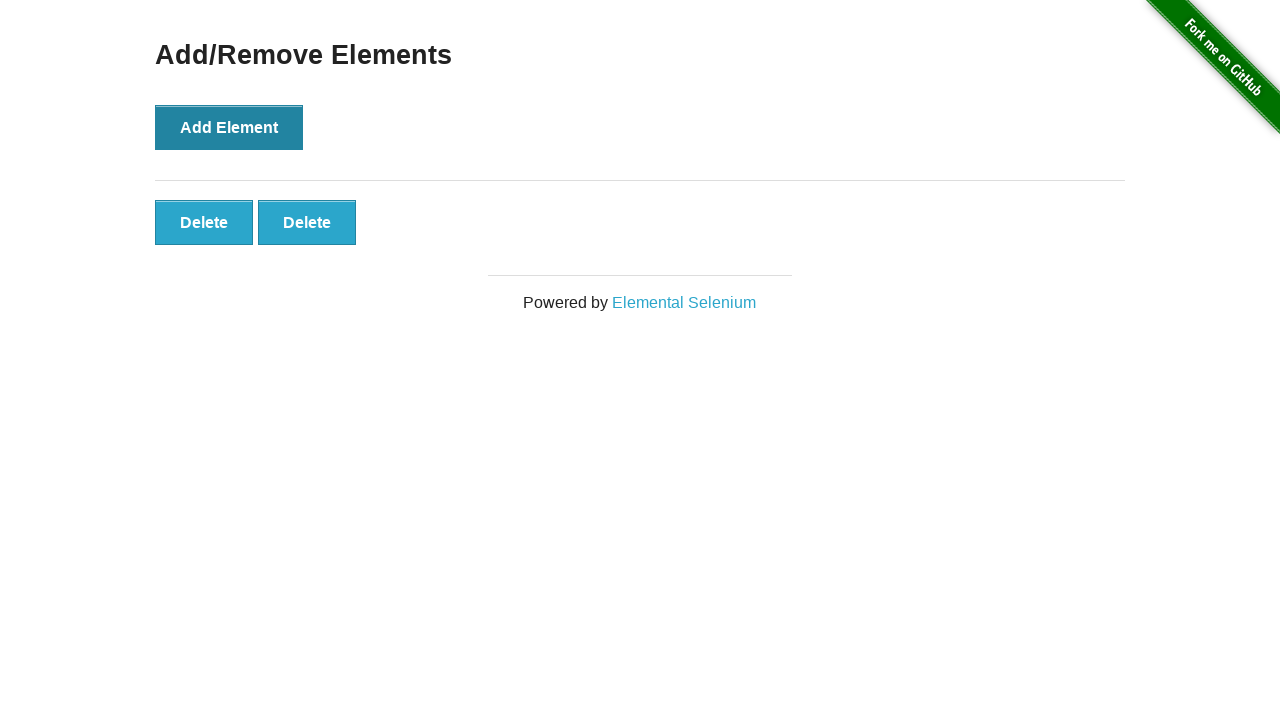

Retrieved total count of added elements: 2
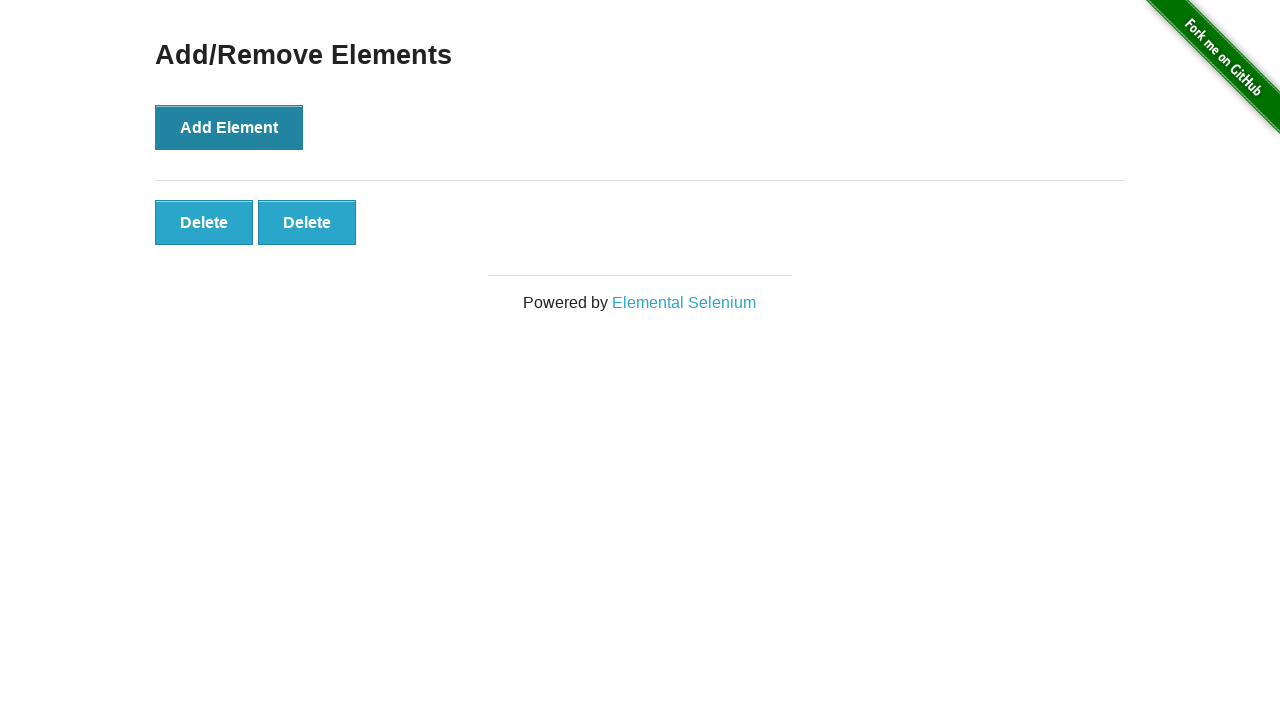

Clicked delete button for element 2 at (307, 222) on #elements > button:nth-child(2)
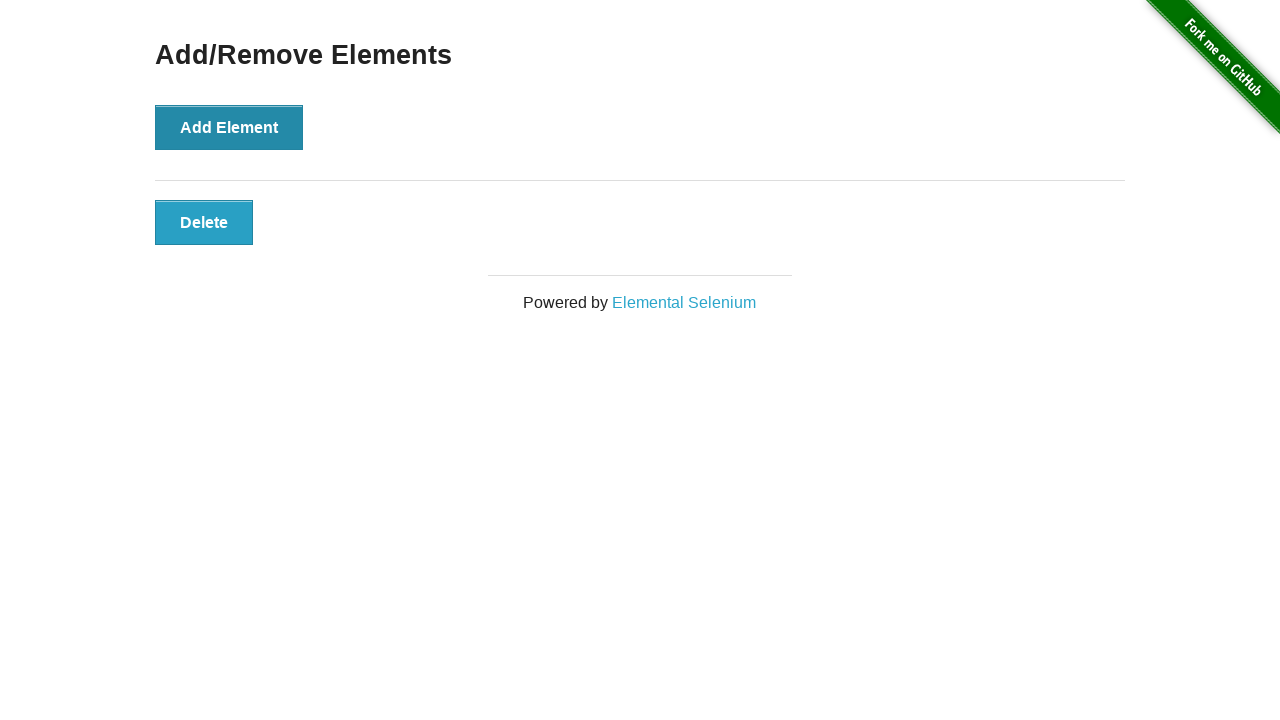

Verified element removed: 1 element(s) remaining (expected 1)
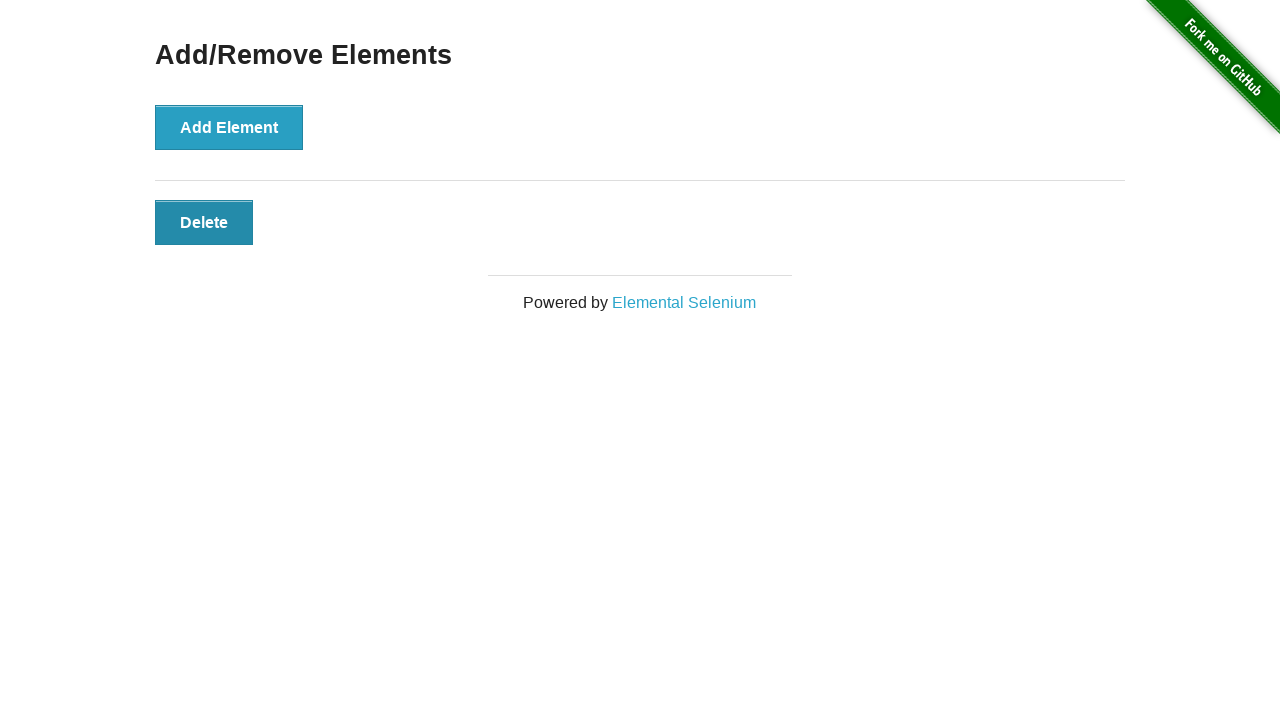

Clicked delete button for element 1 at (204, 222) on #elements > button:nth-child(1)
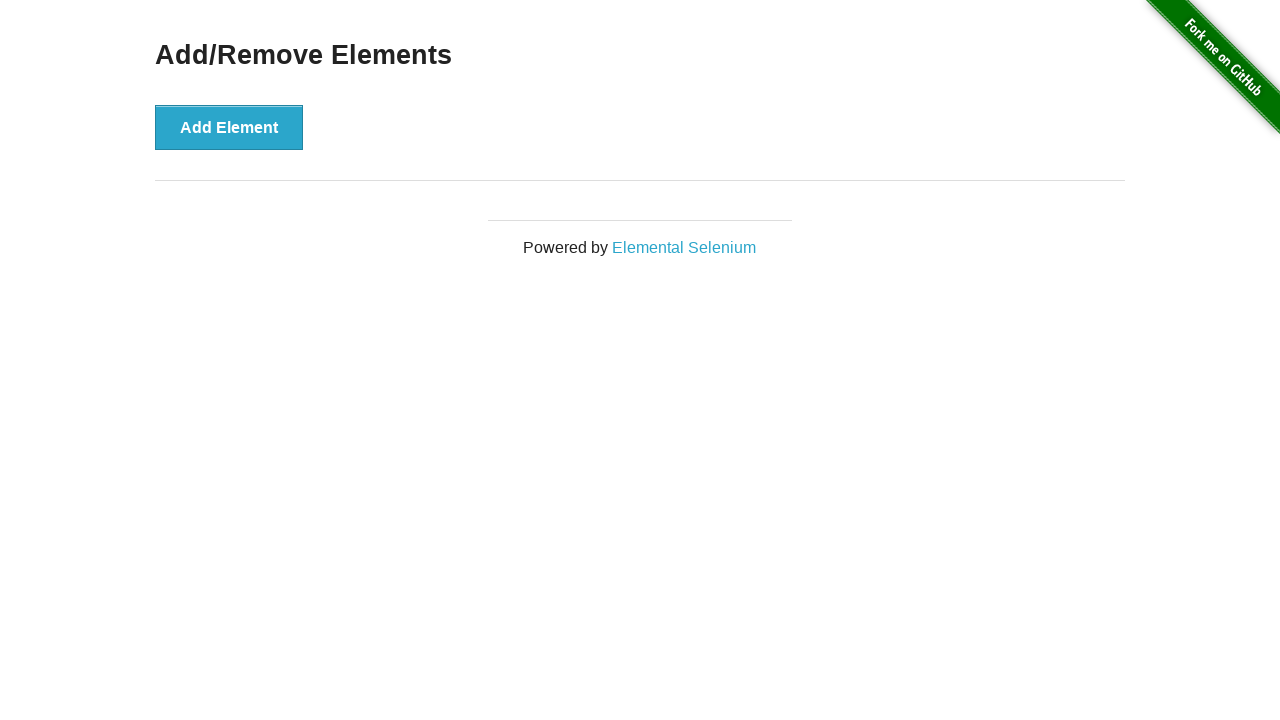

Verified element removed: 0 element(s) remaining (expected 0)
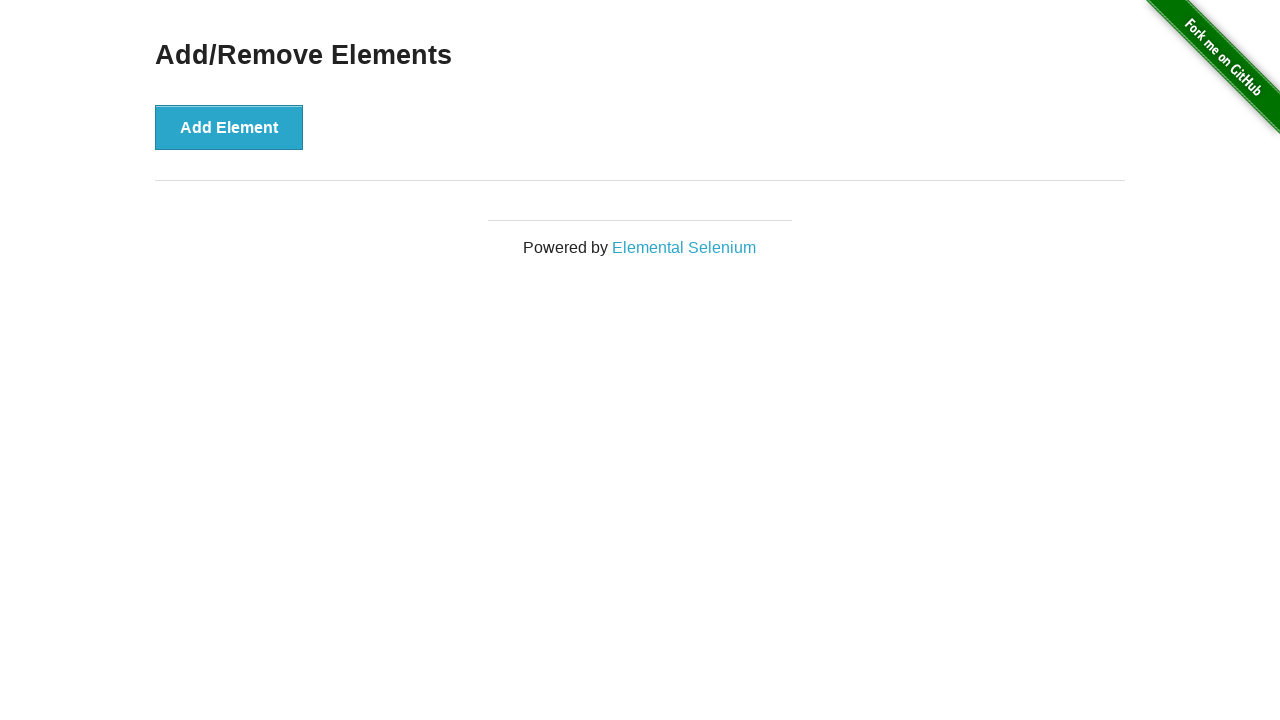

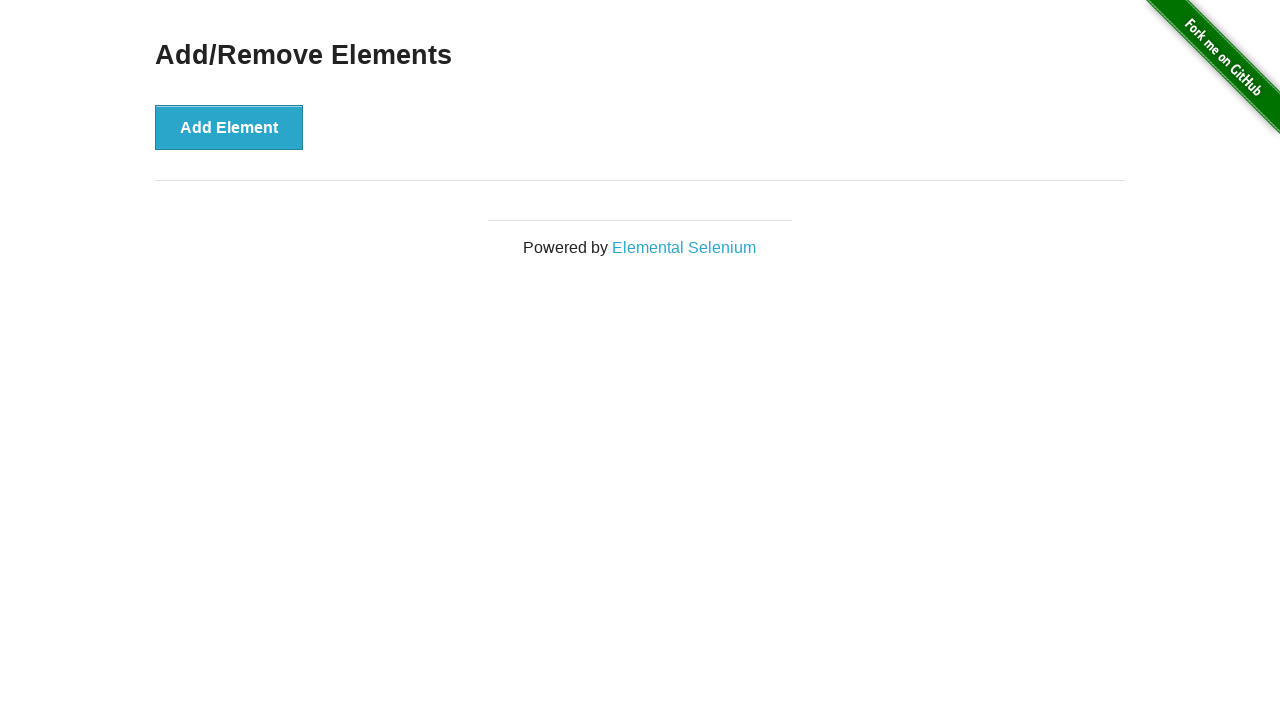